Tests that new items are appended to the bottom of the list by creating 3 todos and verifying order

Starting URL: https://demo.playwright.dev/todomvc

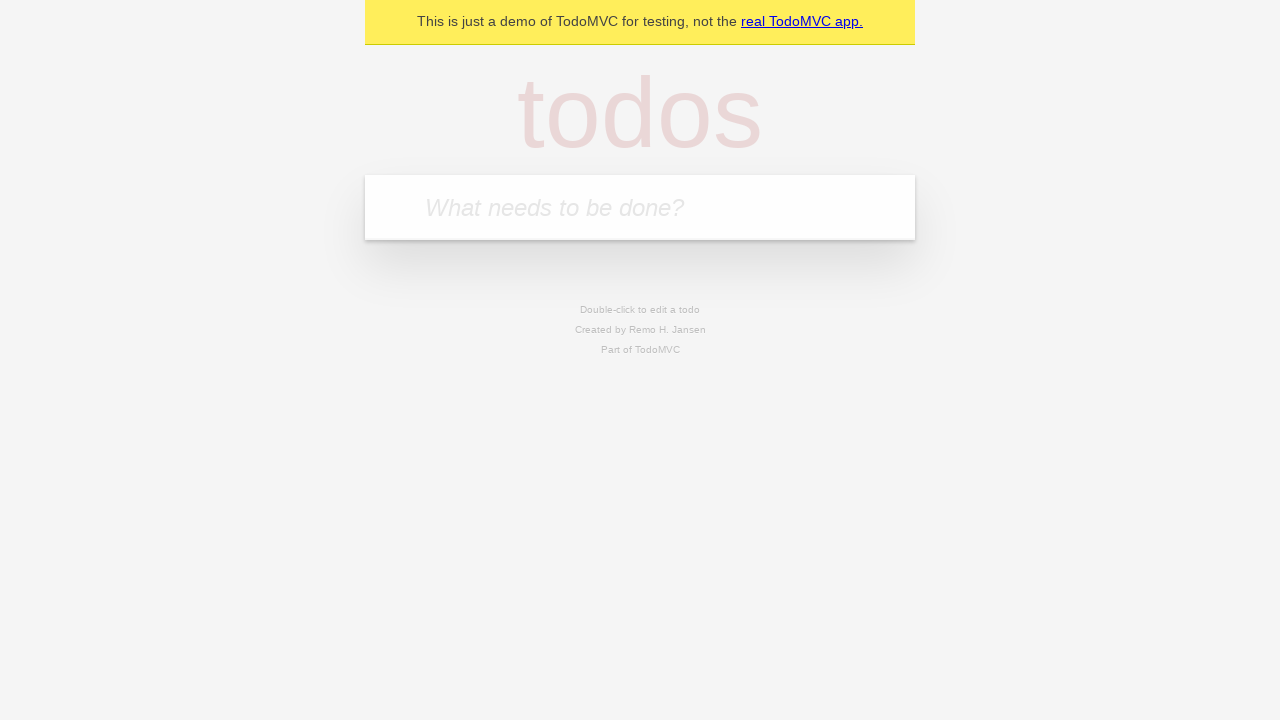

Filled todo input with 'buy some cheese' on internal:attr=[placeholder="What needs to be done?"i]
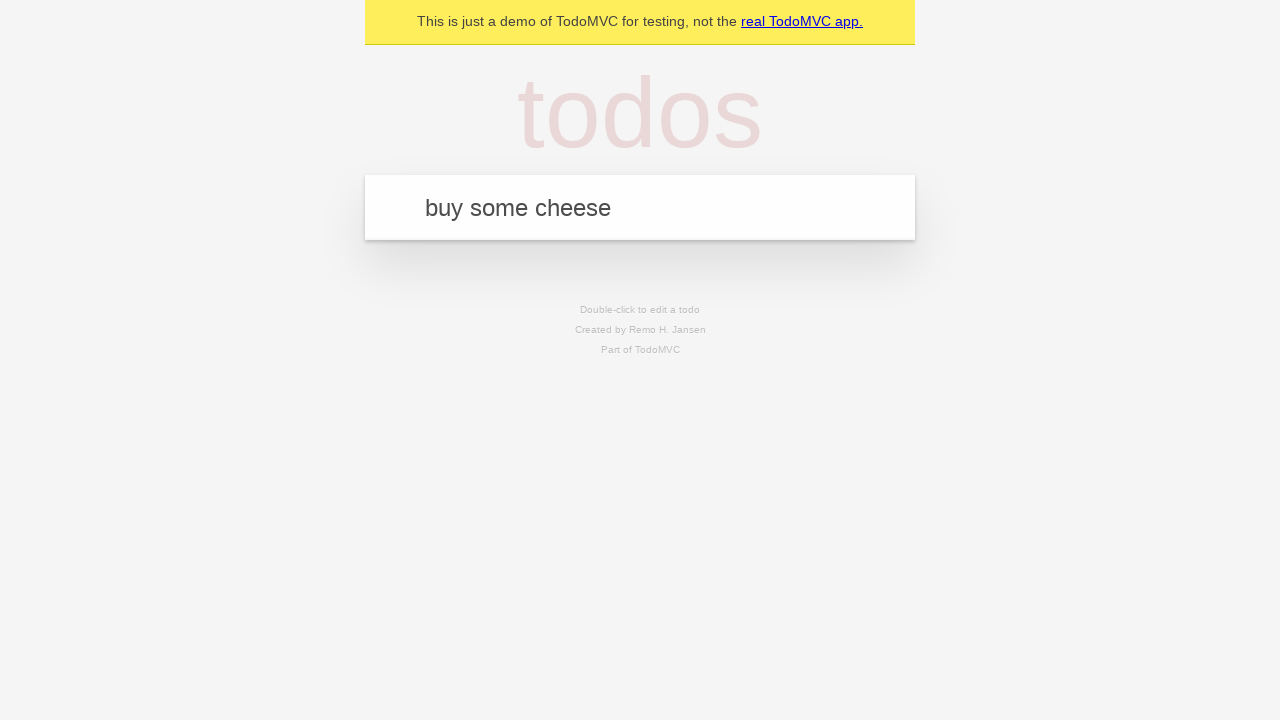

Pressed Enter to create first todo item on internal:attr=[placeholder="What needs to be done?"i]
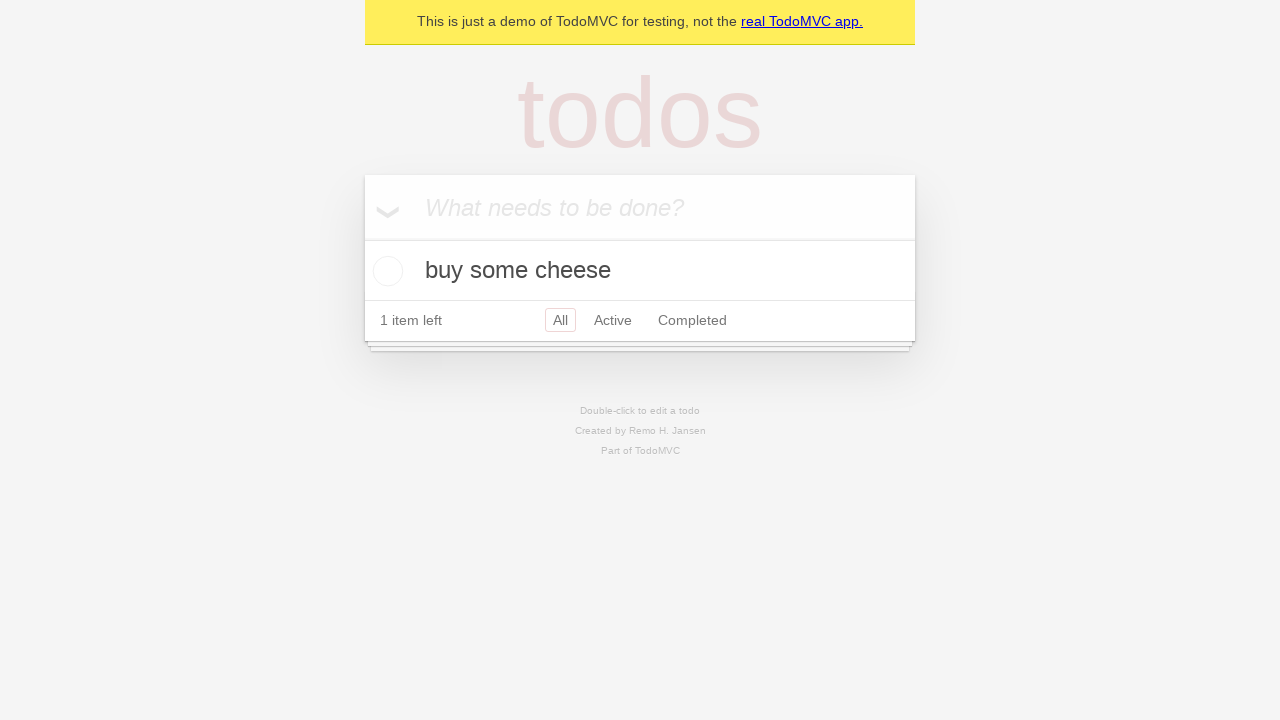

Filled todo input with 'feed the cat' on internal:attr=[placeholder="What needs to be done?"i]
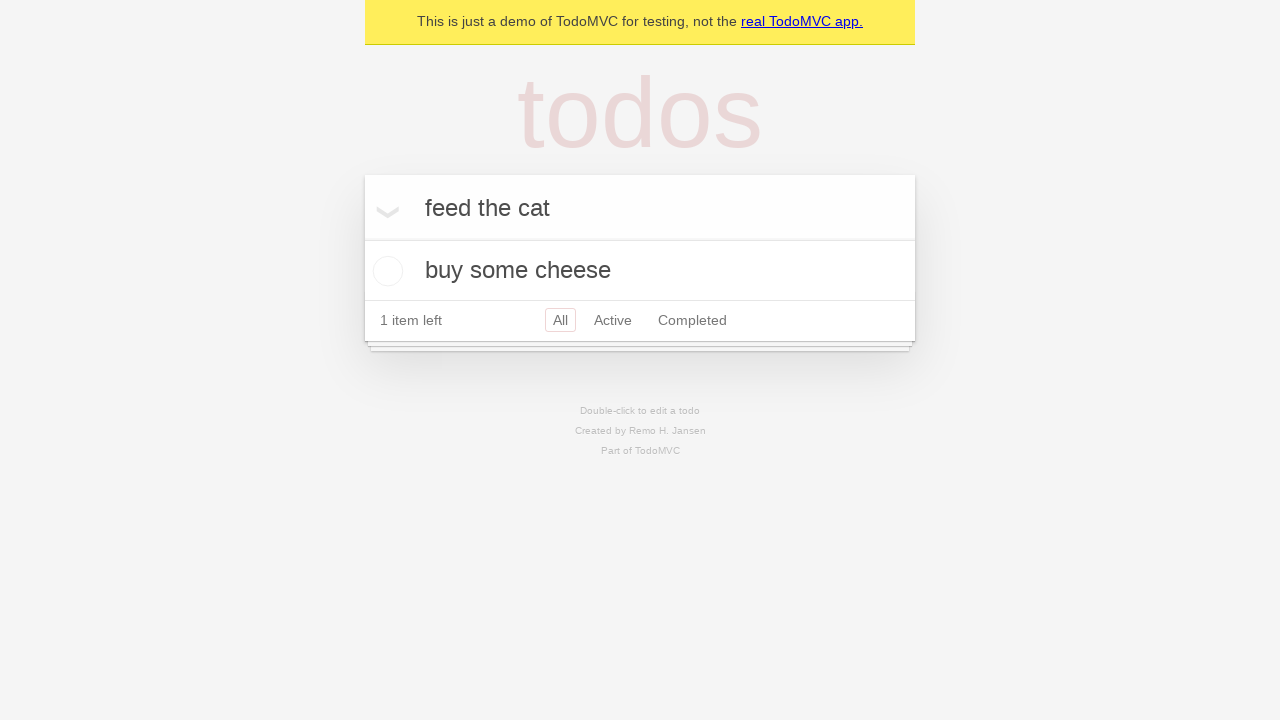

Pressed Enter to create second todo item on internal:attr=[placeholder="What needs to be done?"i]
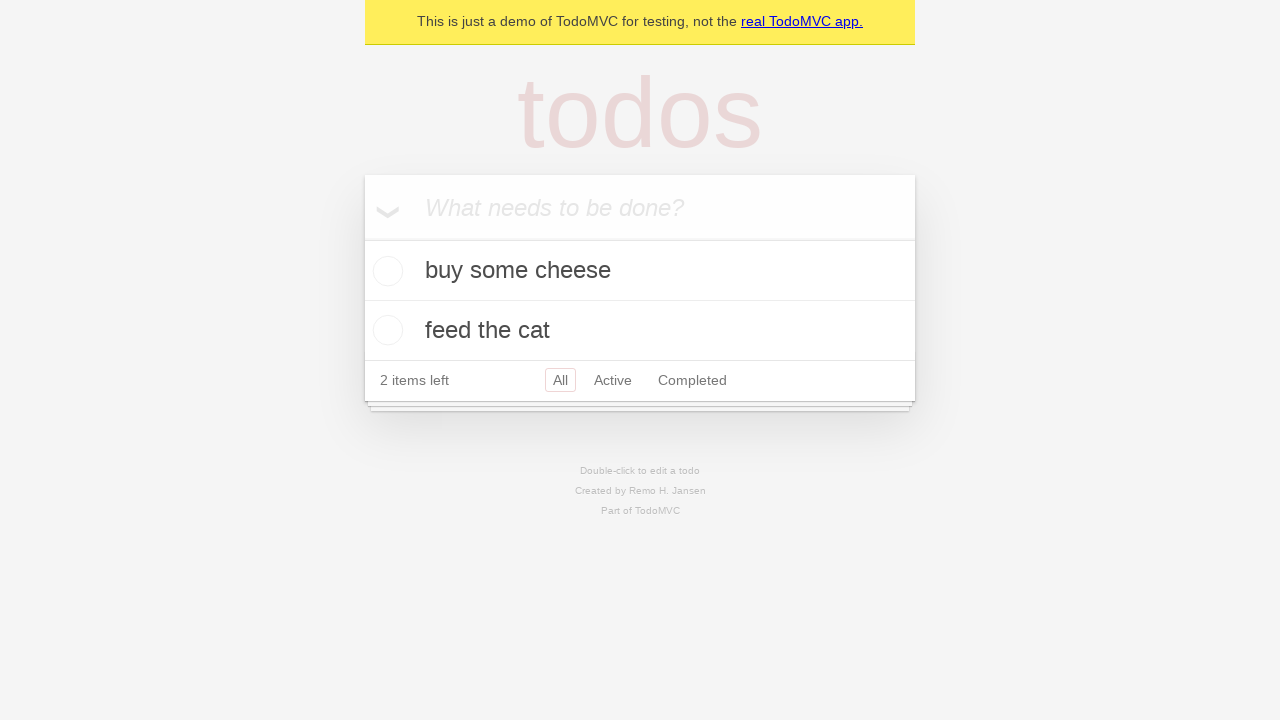

Filled todo input with 'book a doctors appointment' on internal:attr=[placeholder="What needs to be done?"i]
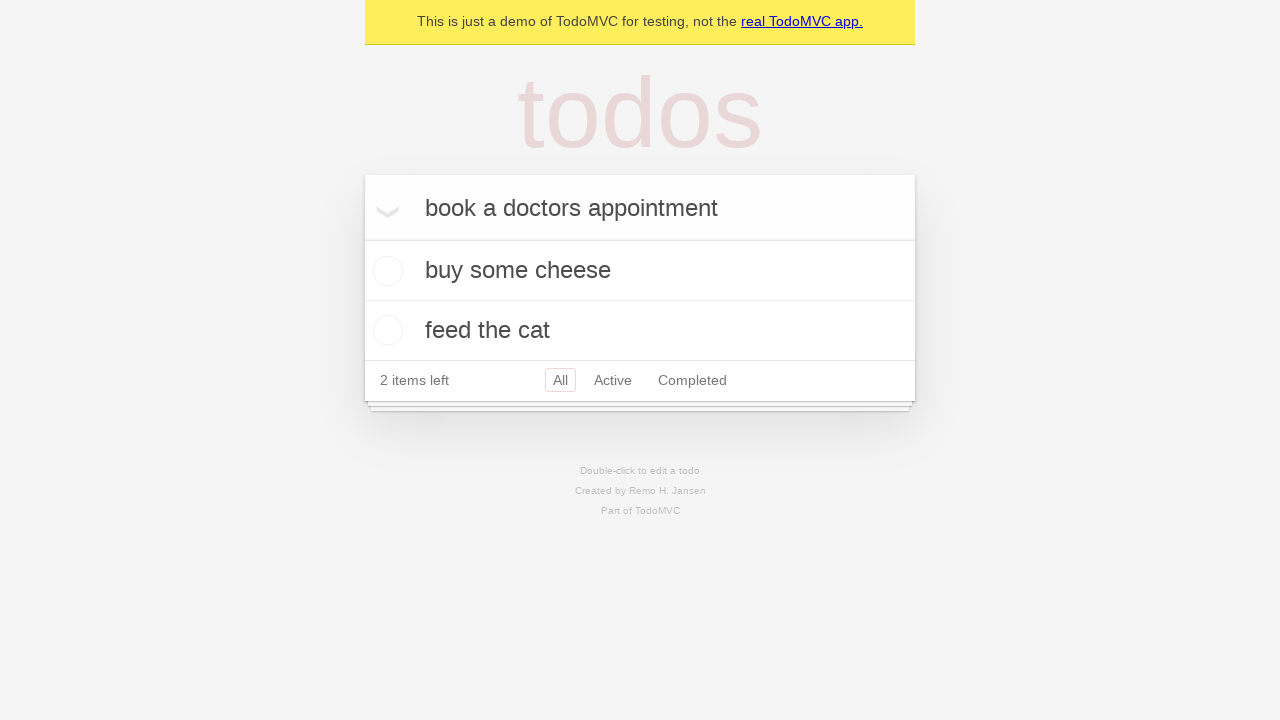

Pressed Enter to create third todo item on internal:attr=[placeholder="What needs to be done?"i]
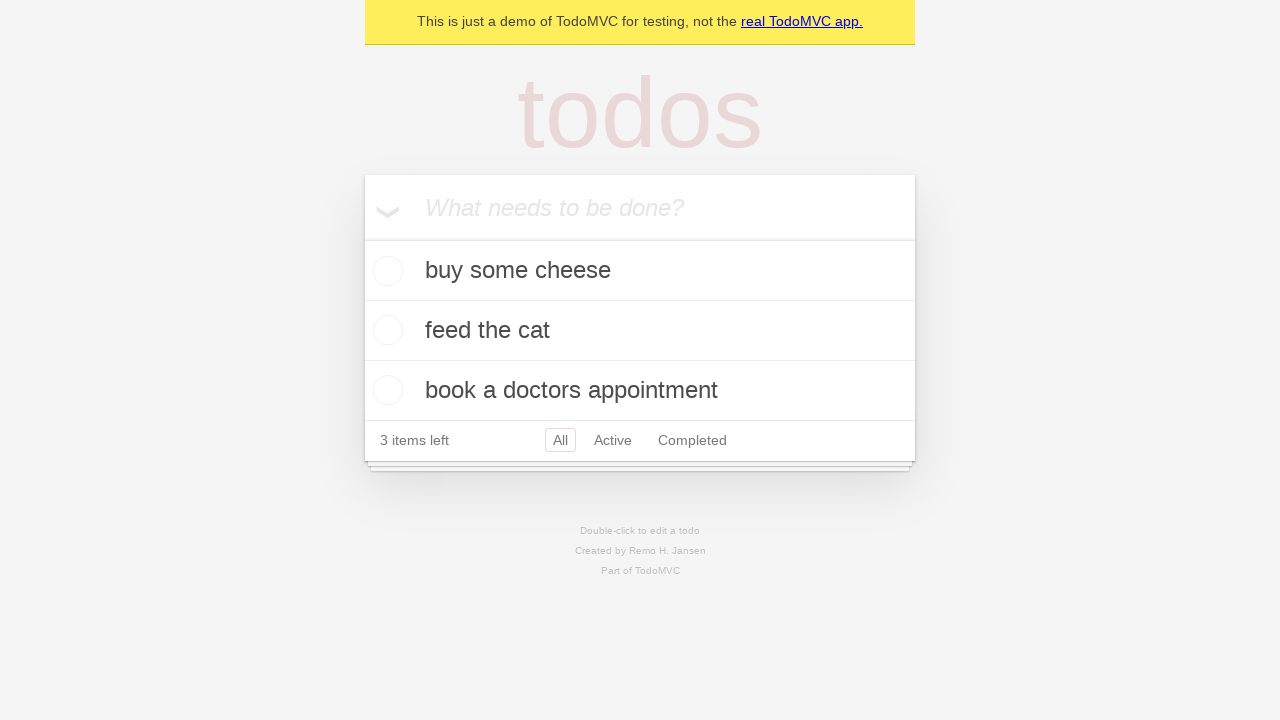

Verified that 3 todo items are displayed
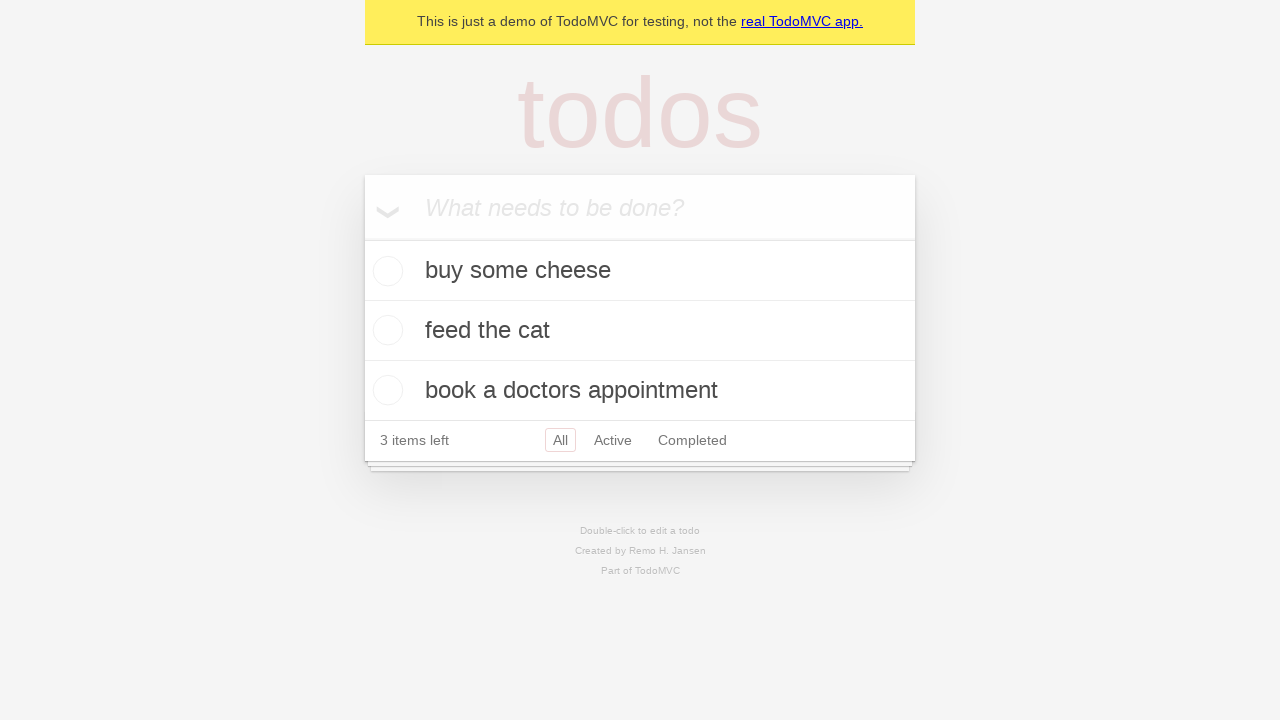

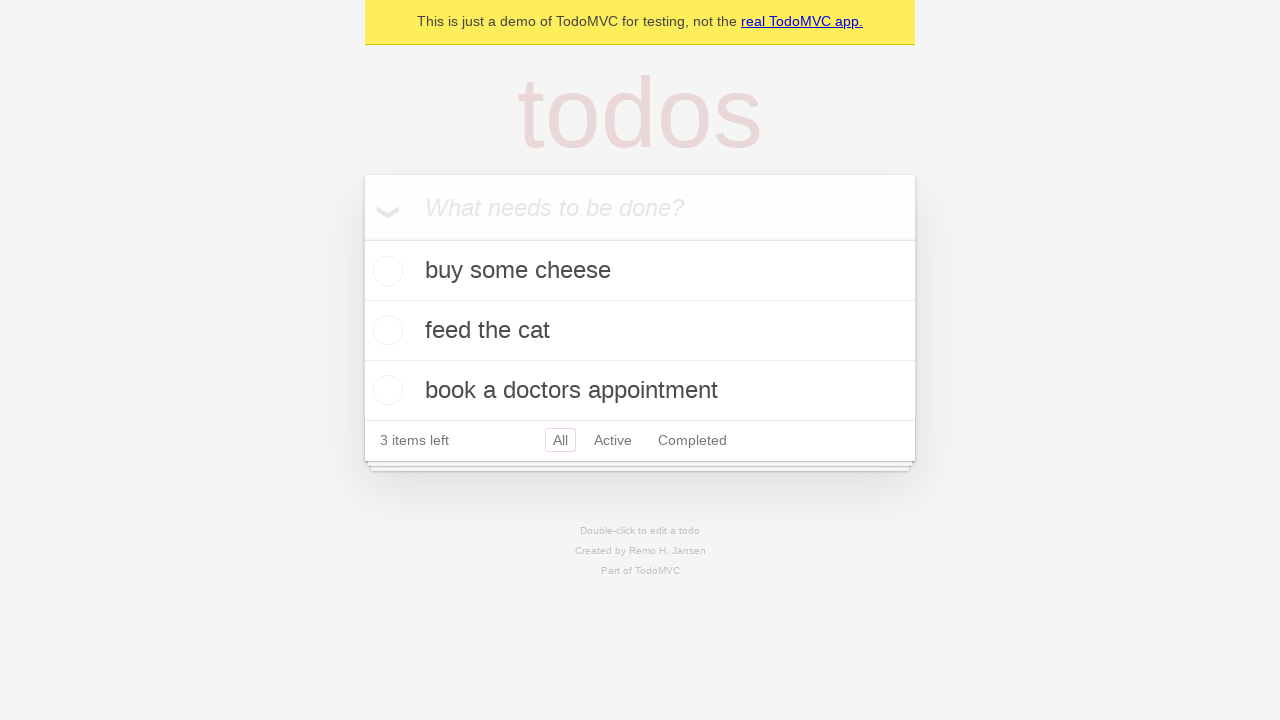